Retrieves a value from an element attribute, performs a mathematical calculation, fills a form with the result, and submits it after checking checkboxes and radio buttons

Starting URL: http://suninjuly.github.io/get_attribute.html

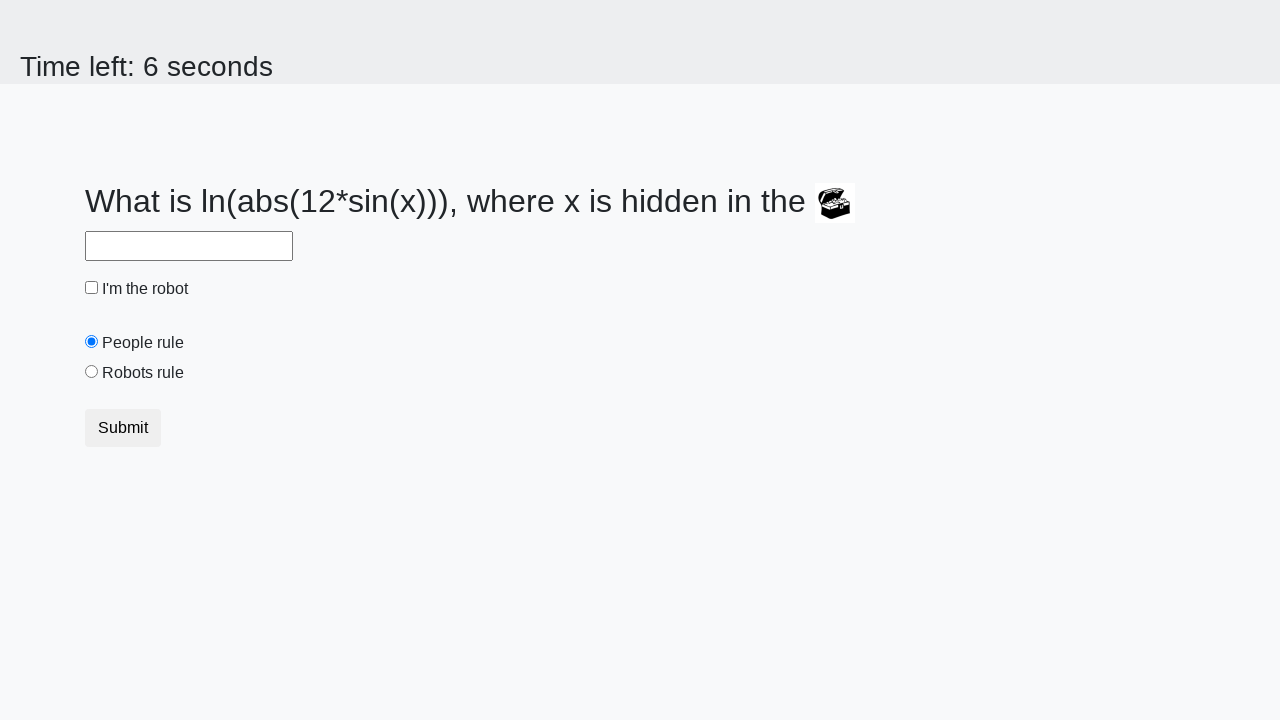

Located treasure element by ID
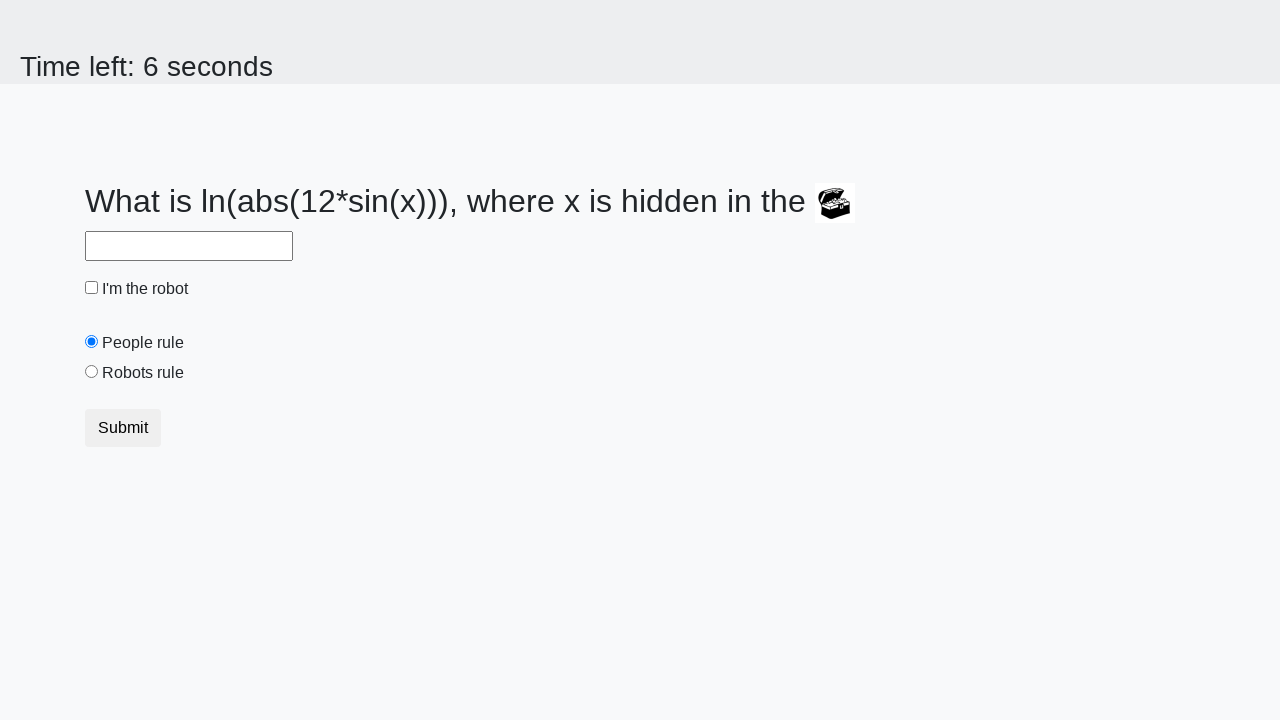

Extracted valuex attribute from treasure element: 367
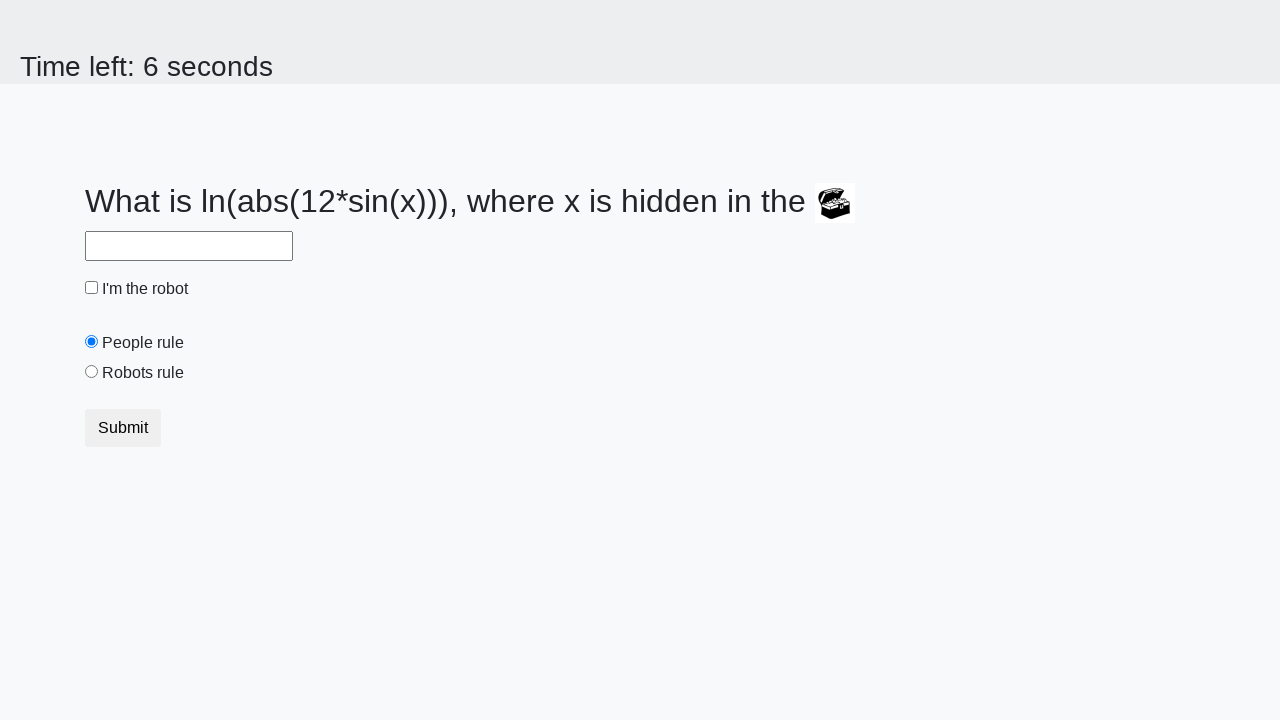

Calculated mathematical result: 1.8623064291000058
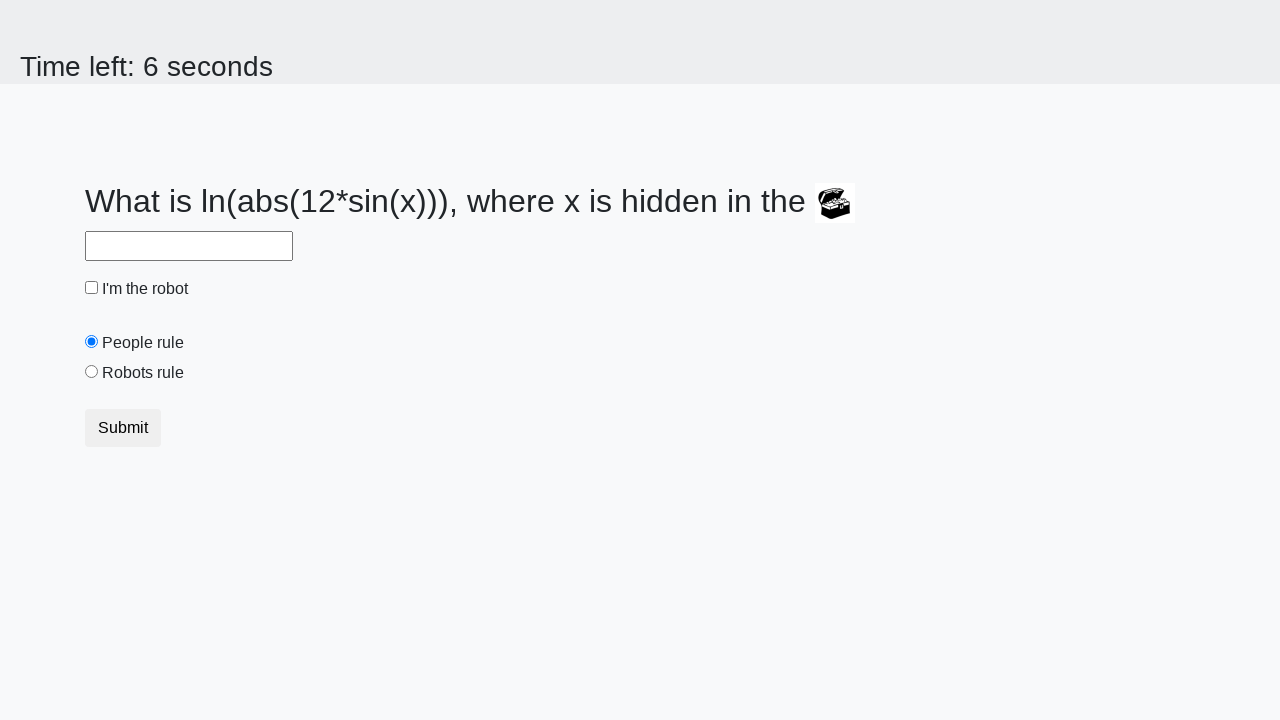

Filled answer field with calculated value: 1.8623064291000058 on #answer
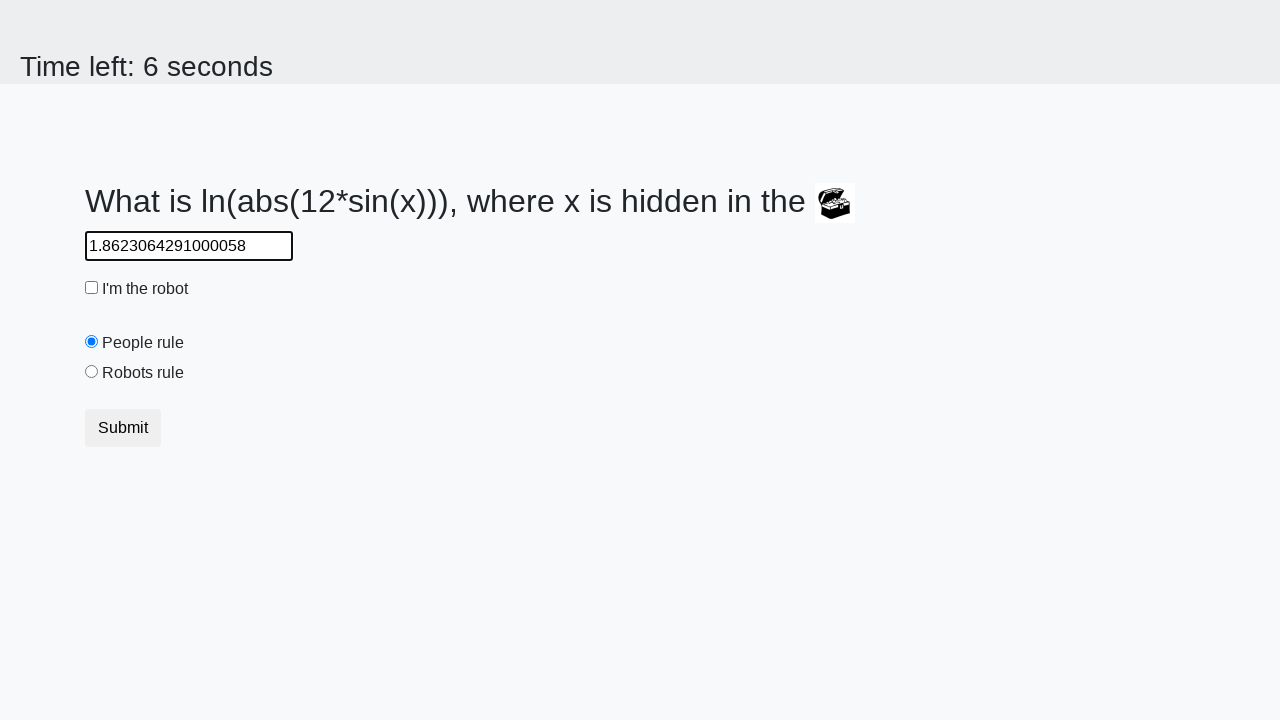

Checked the robot checkbox at (92, 288) on #robotCheckbox
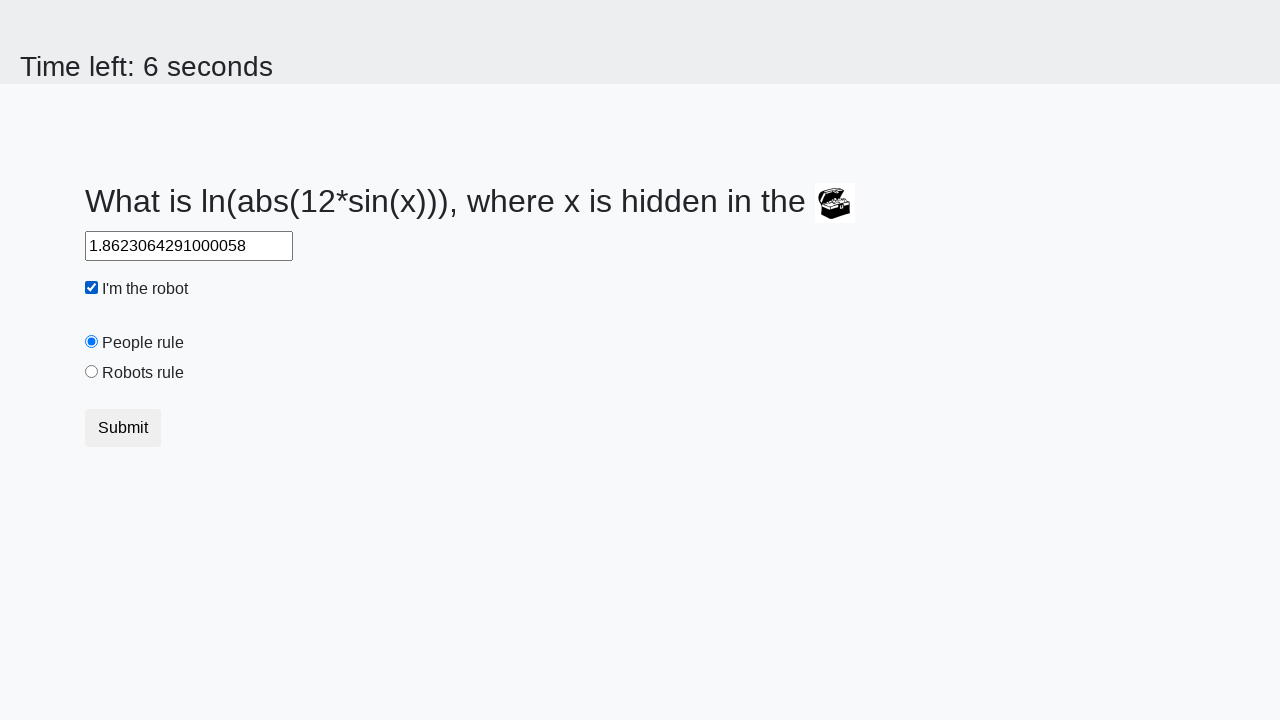

Selected the robots rule radio button at (92, 372) on #robotsRule
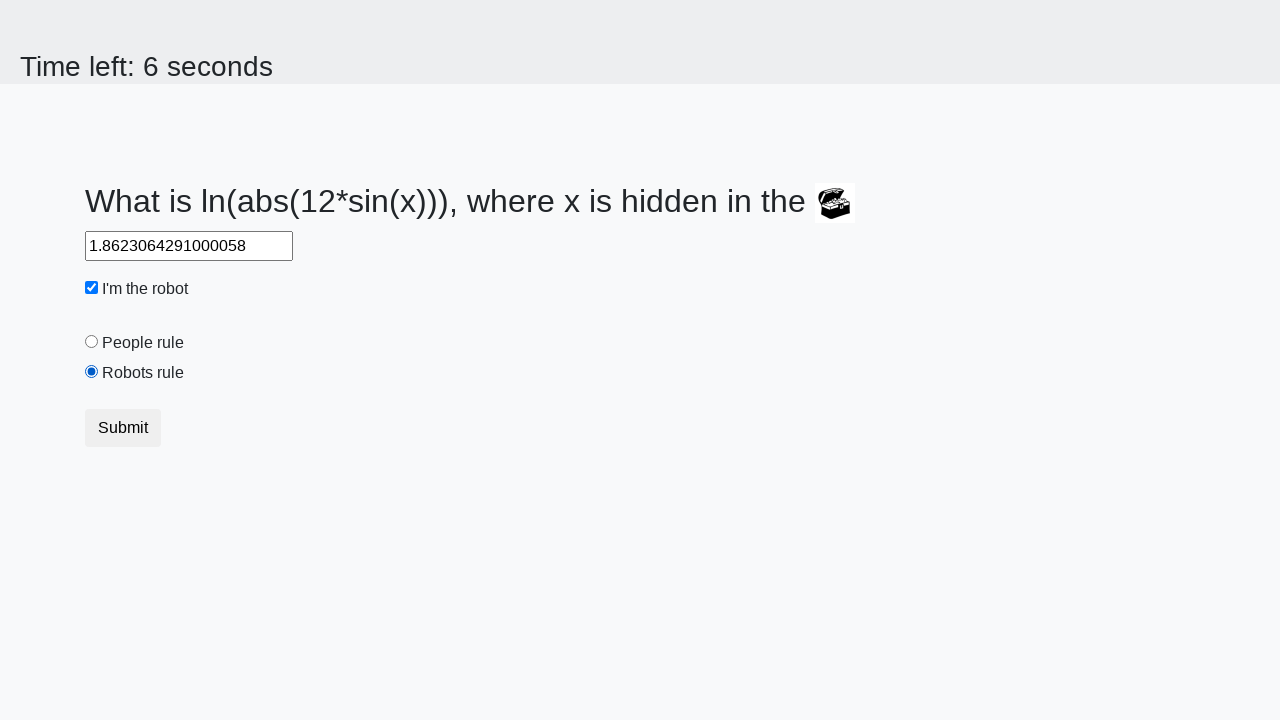

Clicked Submit button to submit the form at (123, 428) on button:text('Submit')
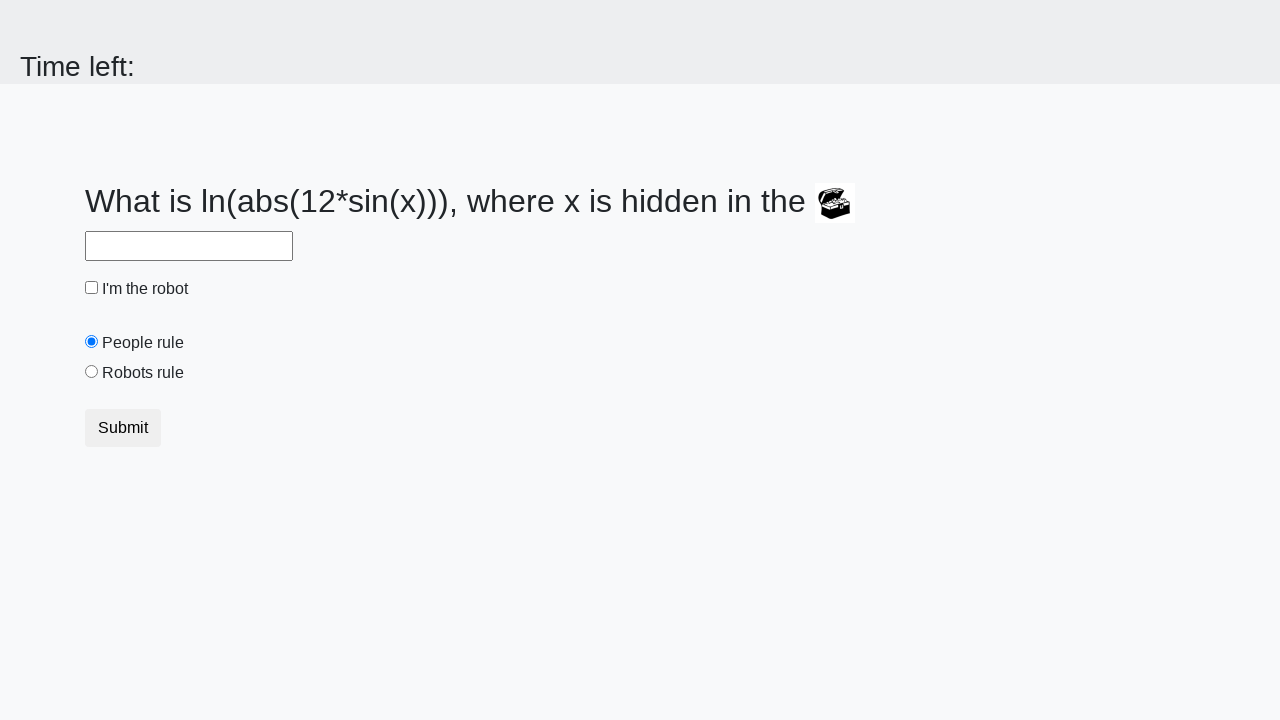

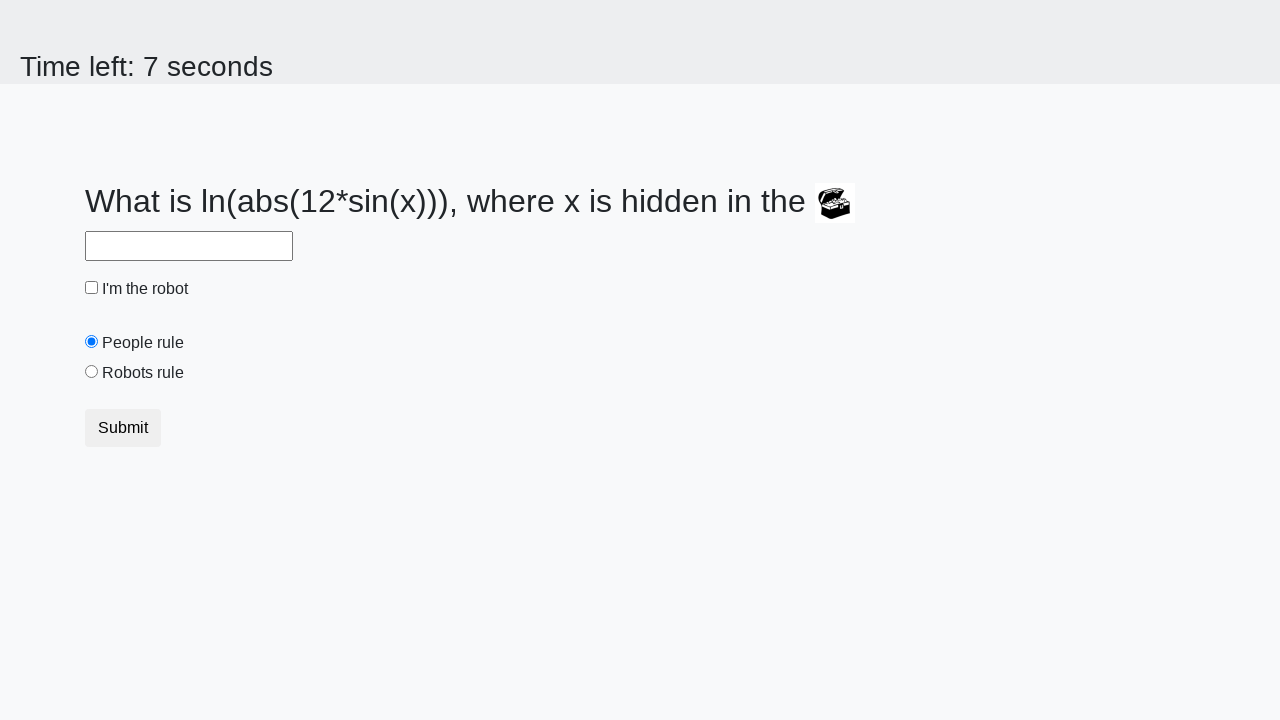